Tests the "Become A MERN Store Seller" form submission by filling in seller details (name, email, phone, business name, description) and clicking submit

Starting URL: https://shopdemo-alex-hot.koyeb.app/sell

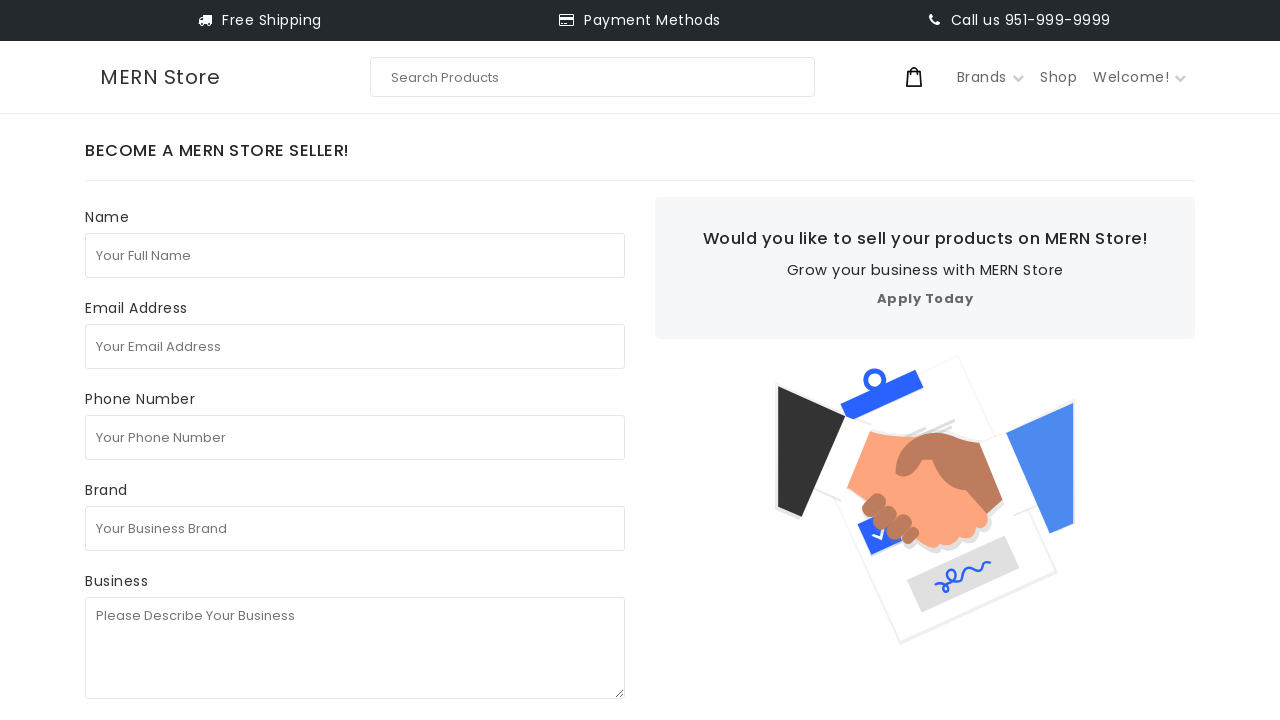

Filled 'Your Full Name' field with 'test seller' on internal:attr=[placeholder="Your Full Name"i]
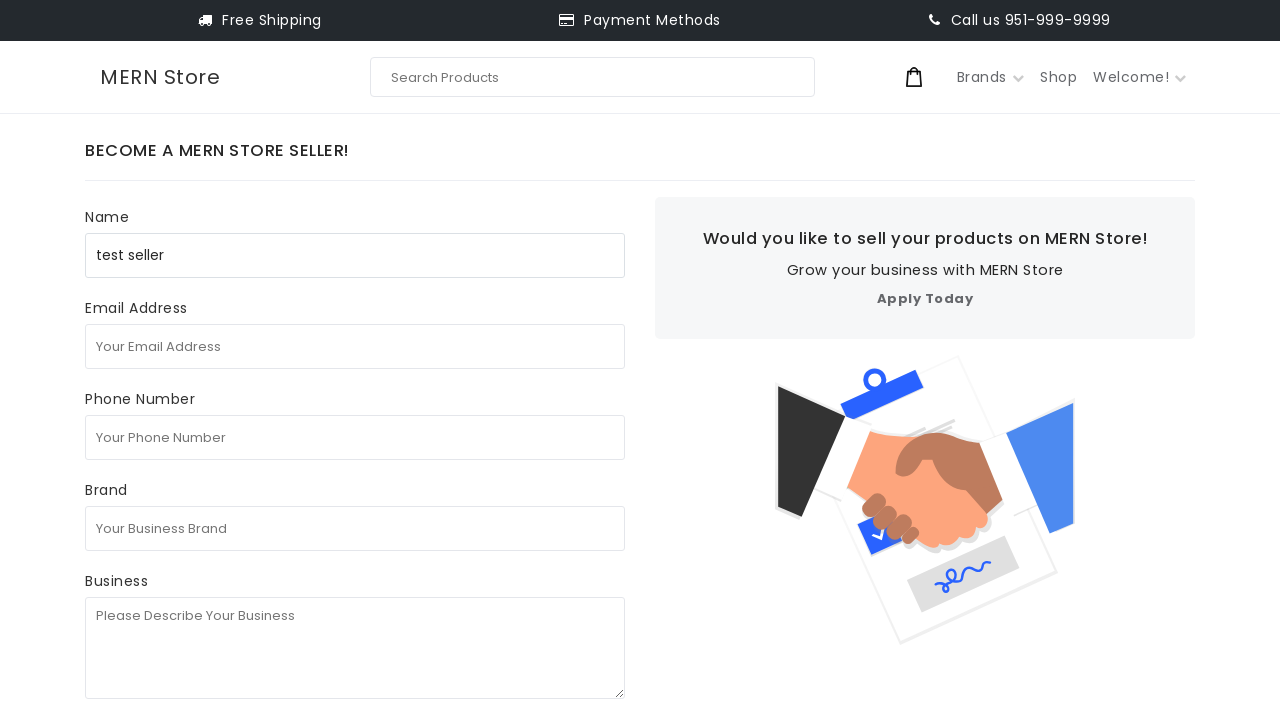

Filled 'Your Email Address' field with 'seller7492@gmail.com' on internal:attr=[placeholder="Your Email Address"i]
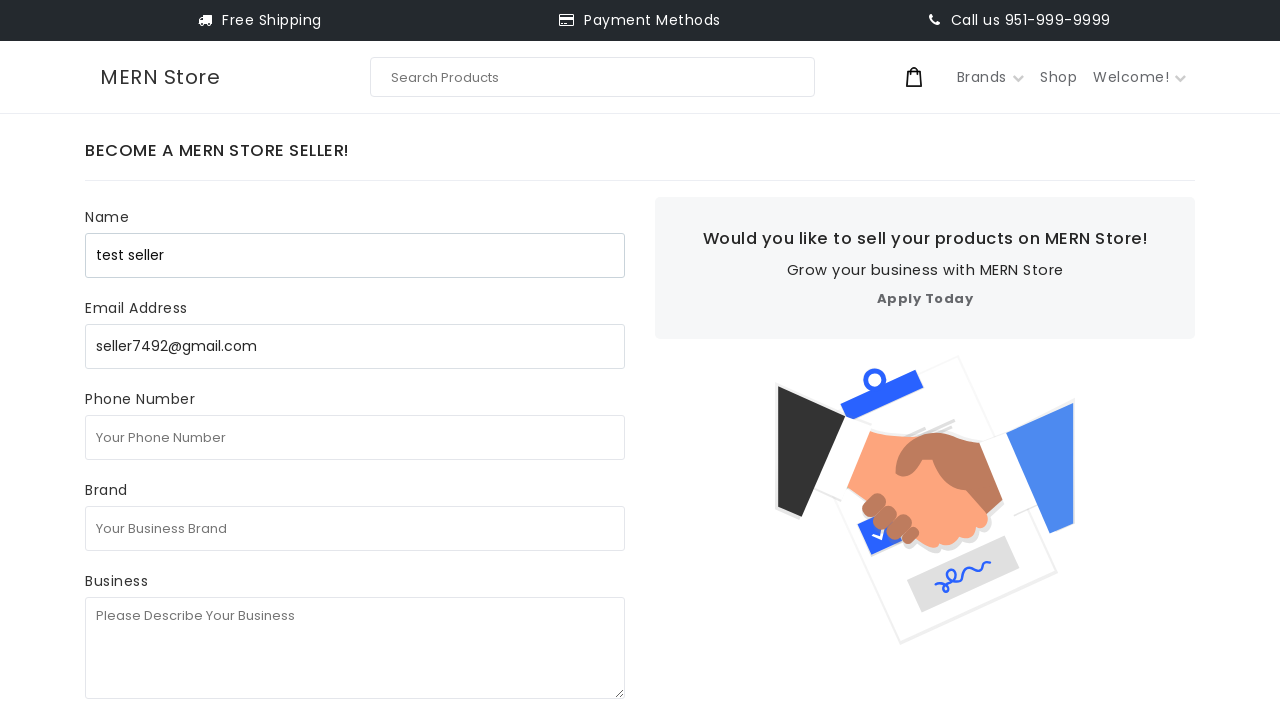

Filled 'Your Phone Number' field with '1231231231' on internal:attr=[placeholder="Your Phone Number"i]
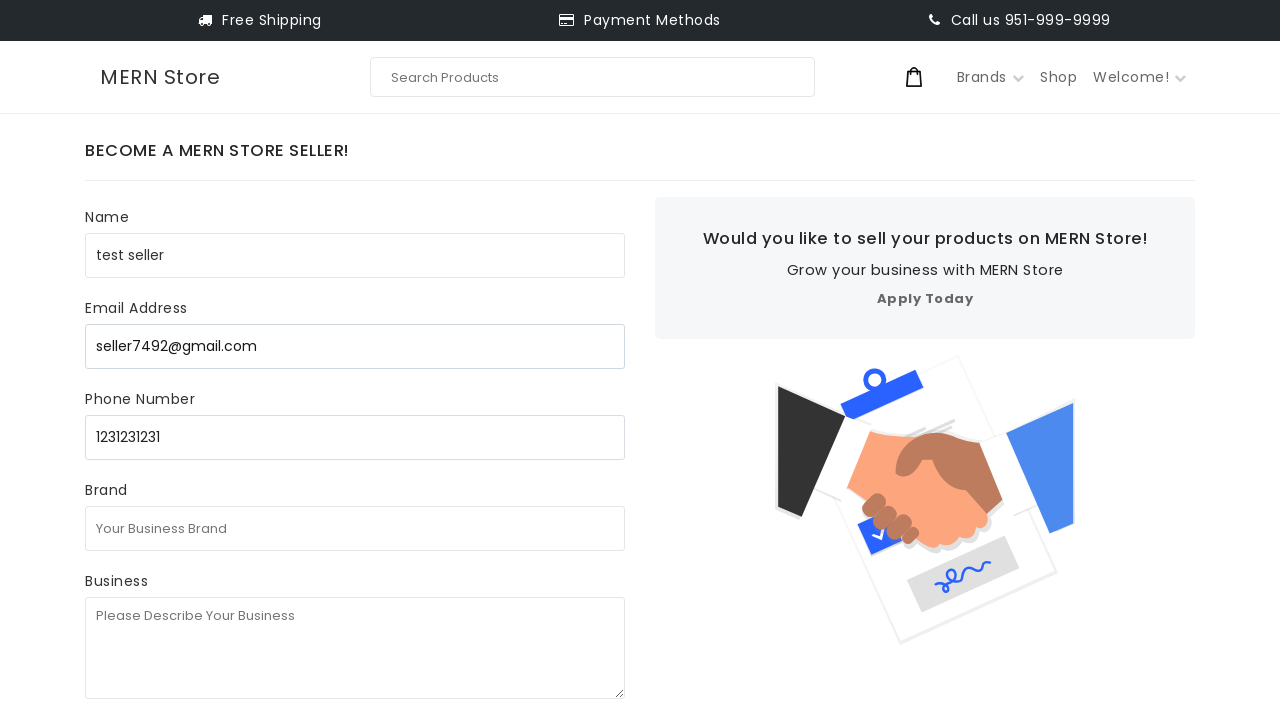

Filled 'Your Business Brand' field with 'test business' on internal:attr=[placeholder="Your Business Brand"i]
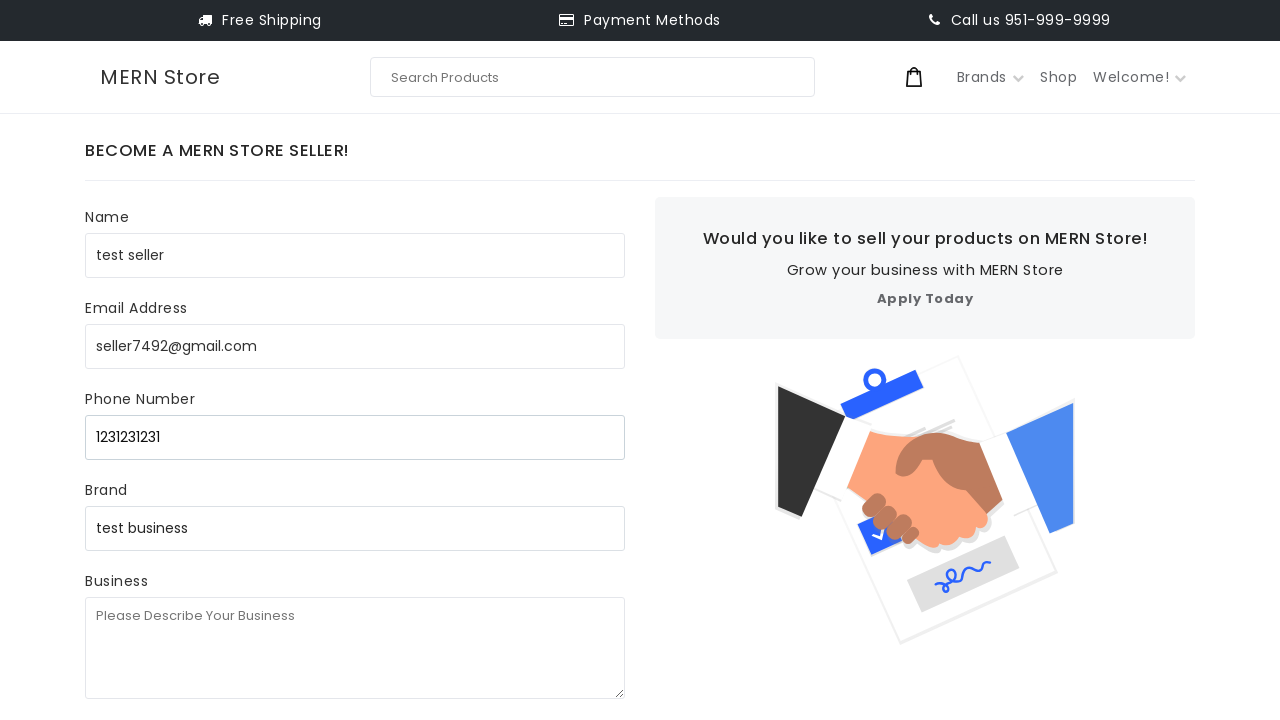

Filled 'Please Describe Your Business' field with 'test test testc' on internal:attr=[placeholder="Please Describe Your Business"i]
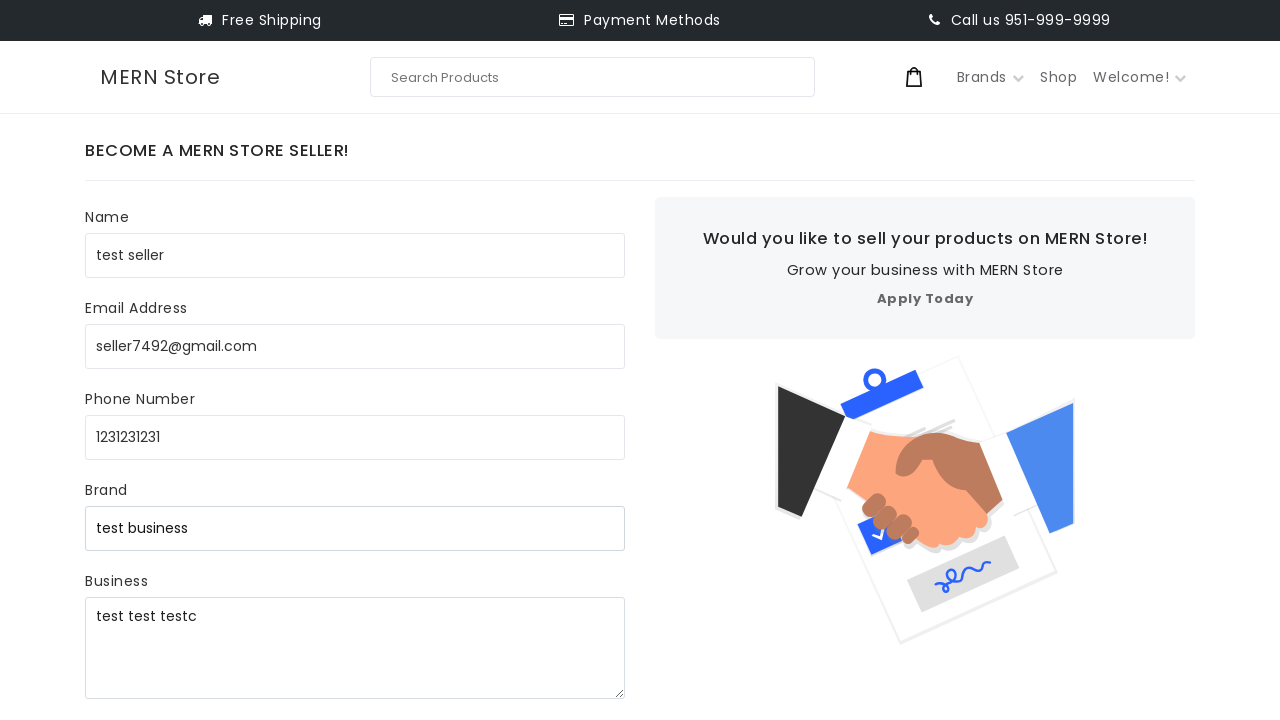

Clicked Submit button to submit the Become A MERN Store Seller form at (152, 382) on internal:role=button[name="Submit"i]
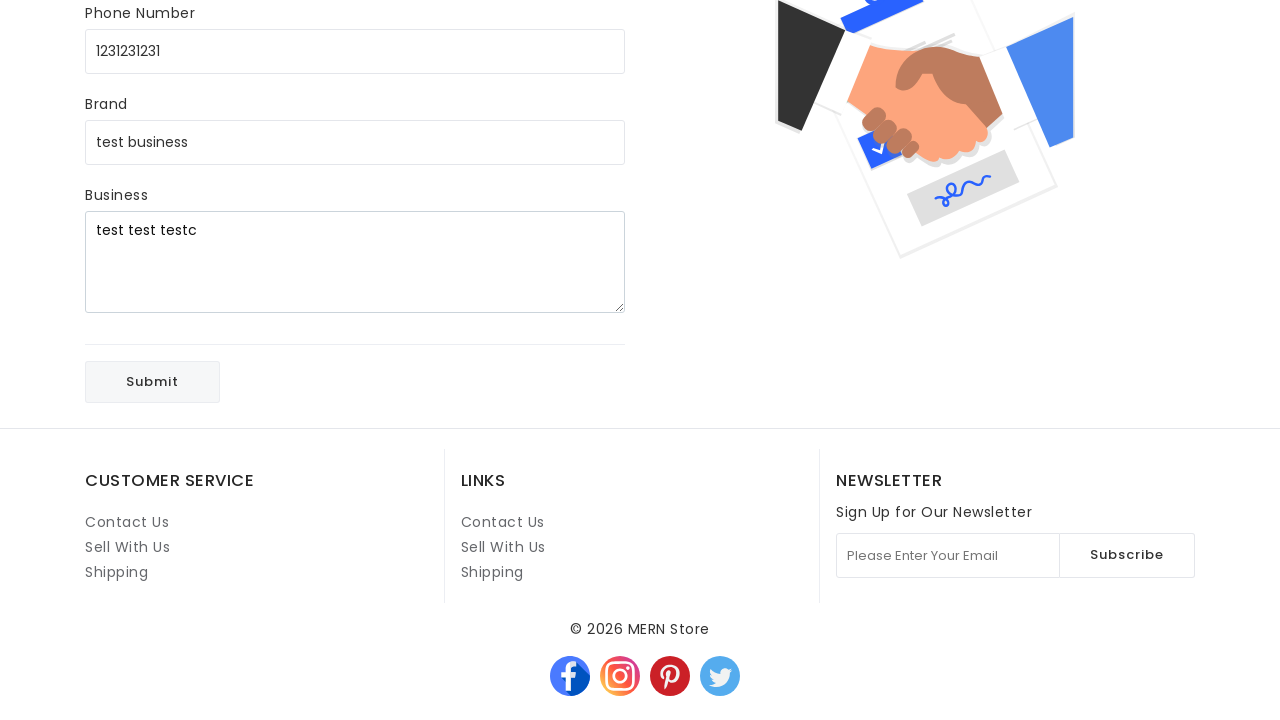

Waited 2 seconds for form processing
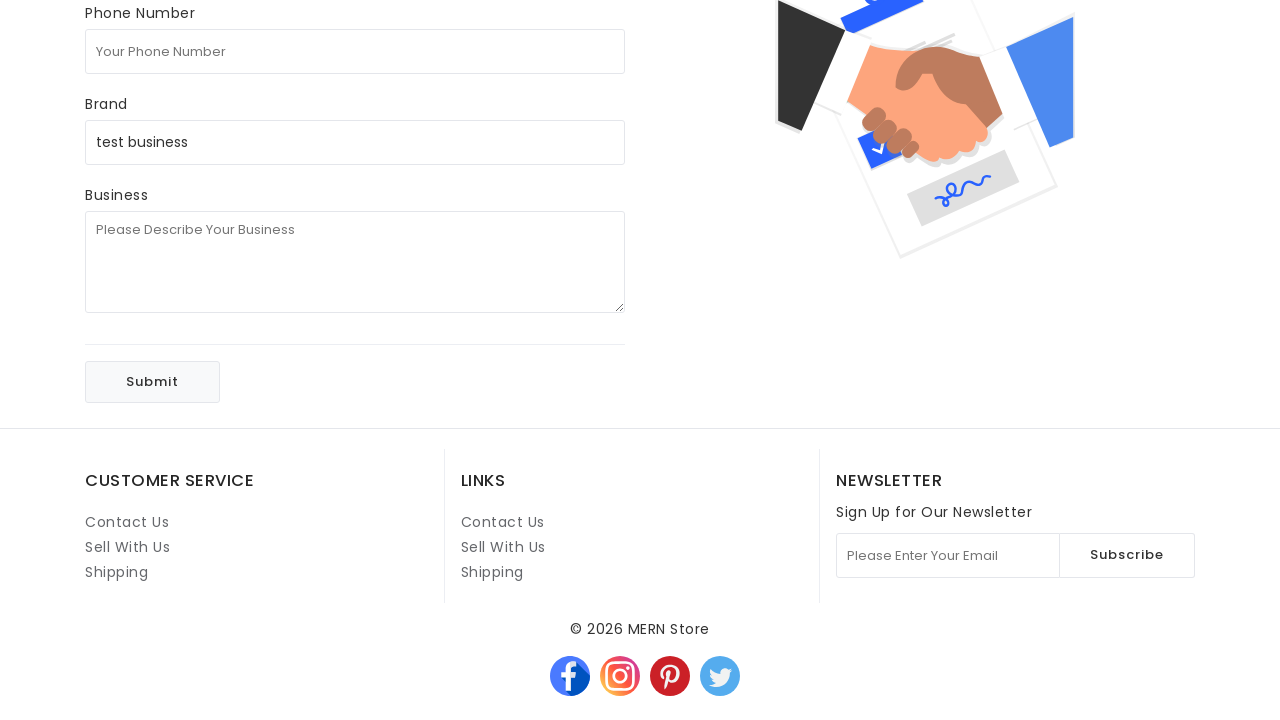

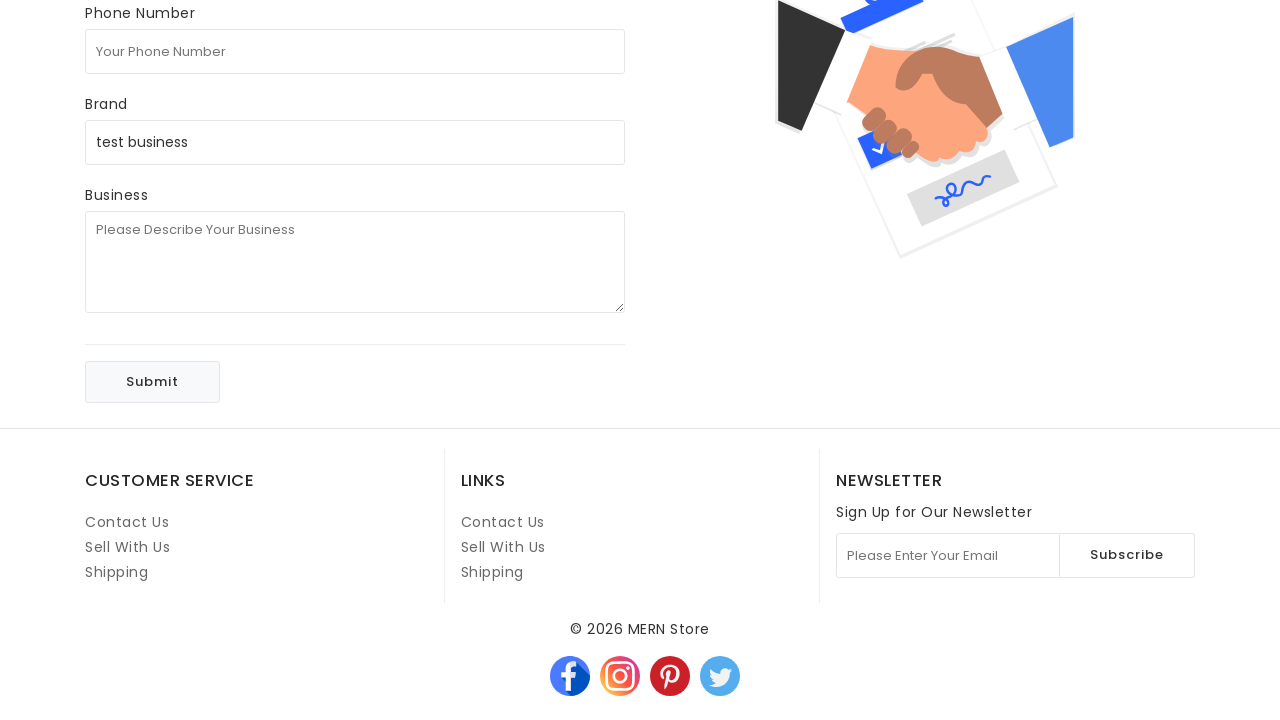